Tests dynamic table pagination functionality by clicking through pagination links (1-4) and verifying table rows are present on each page.

Starting URL: https://testautomationpractice.blogspot.com/

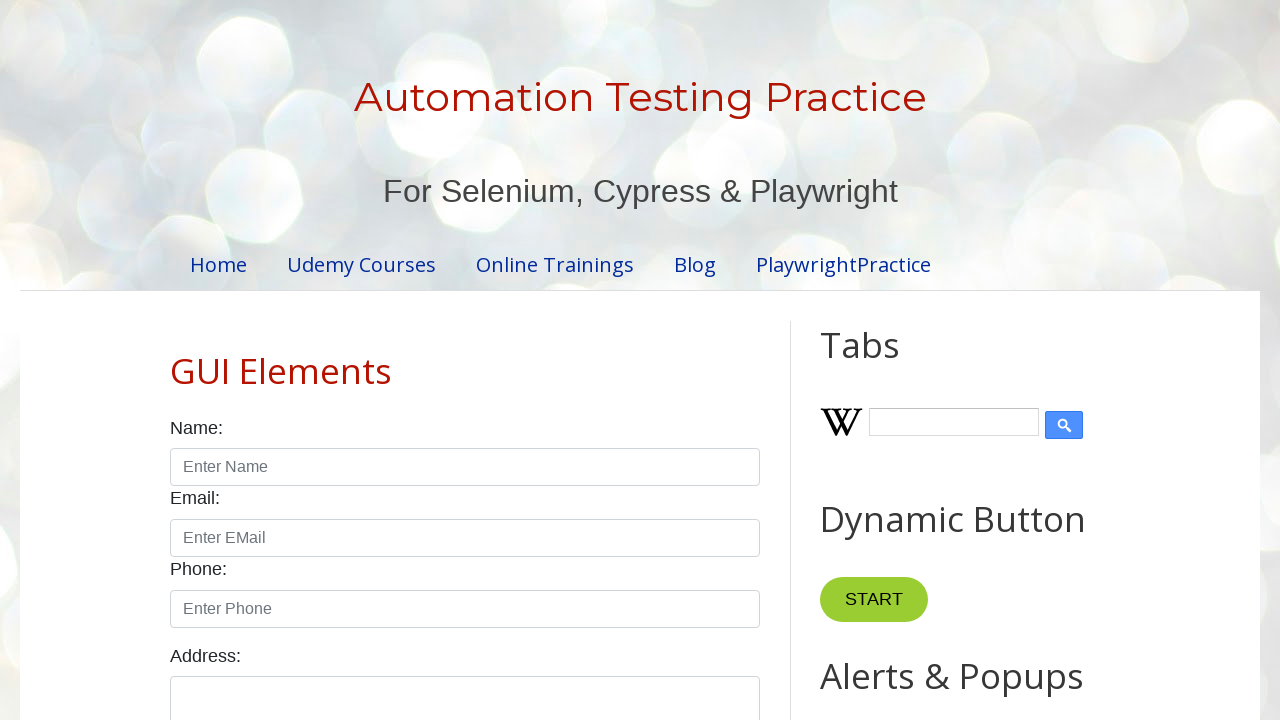

Waited for table container to be visible
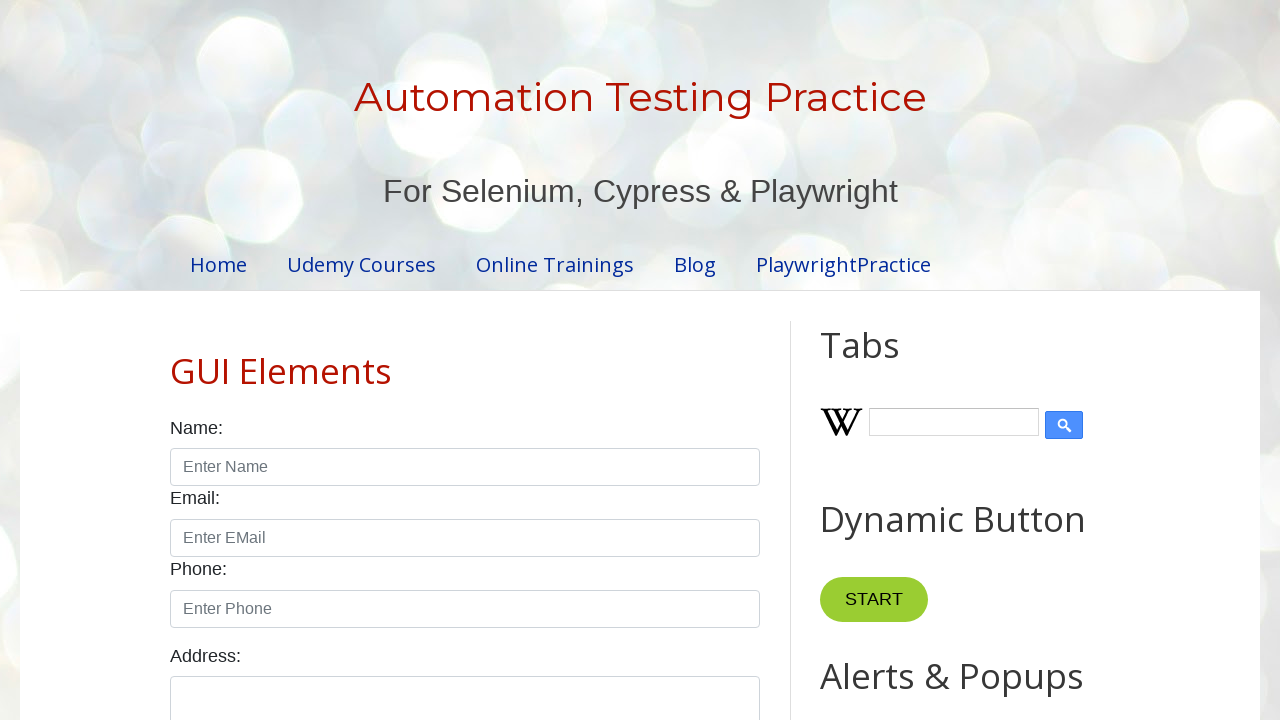

Verified table rows exist in tbody
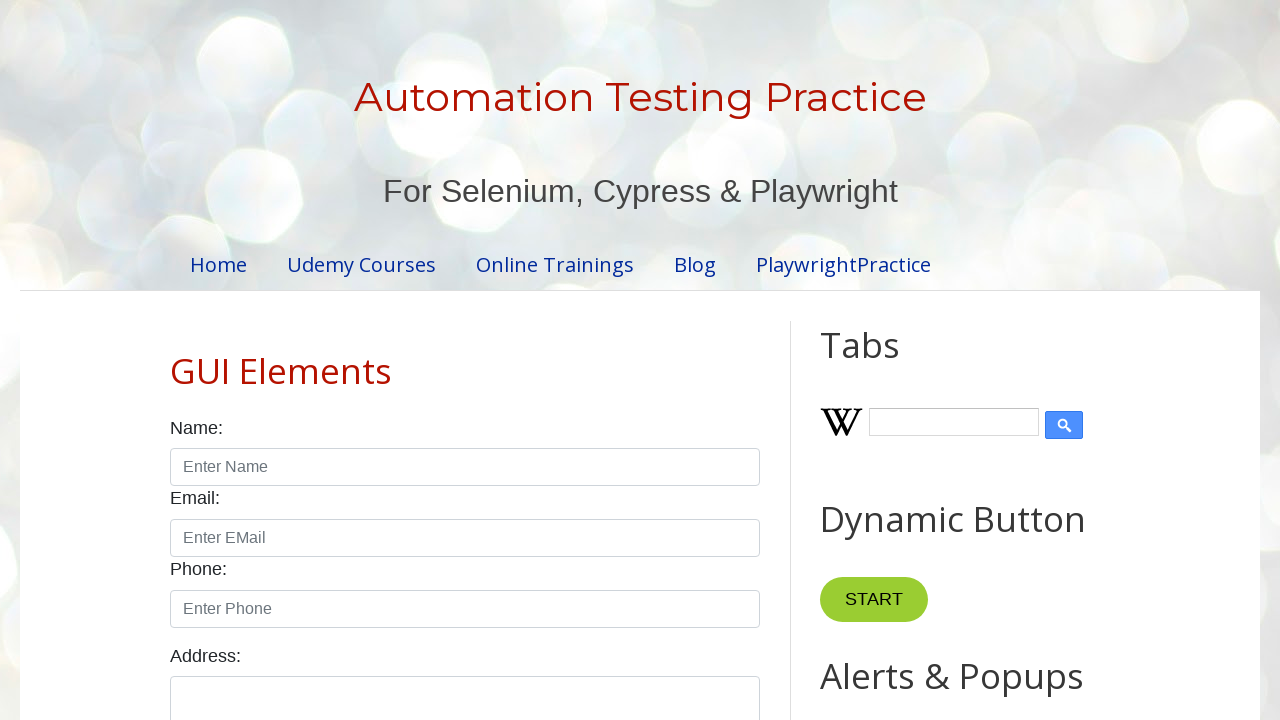

Verified table header columns exist
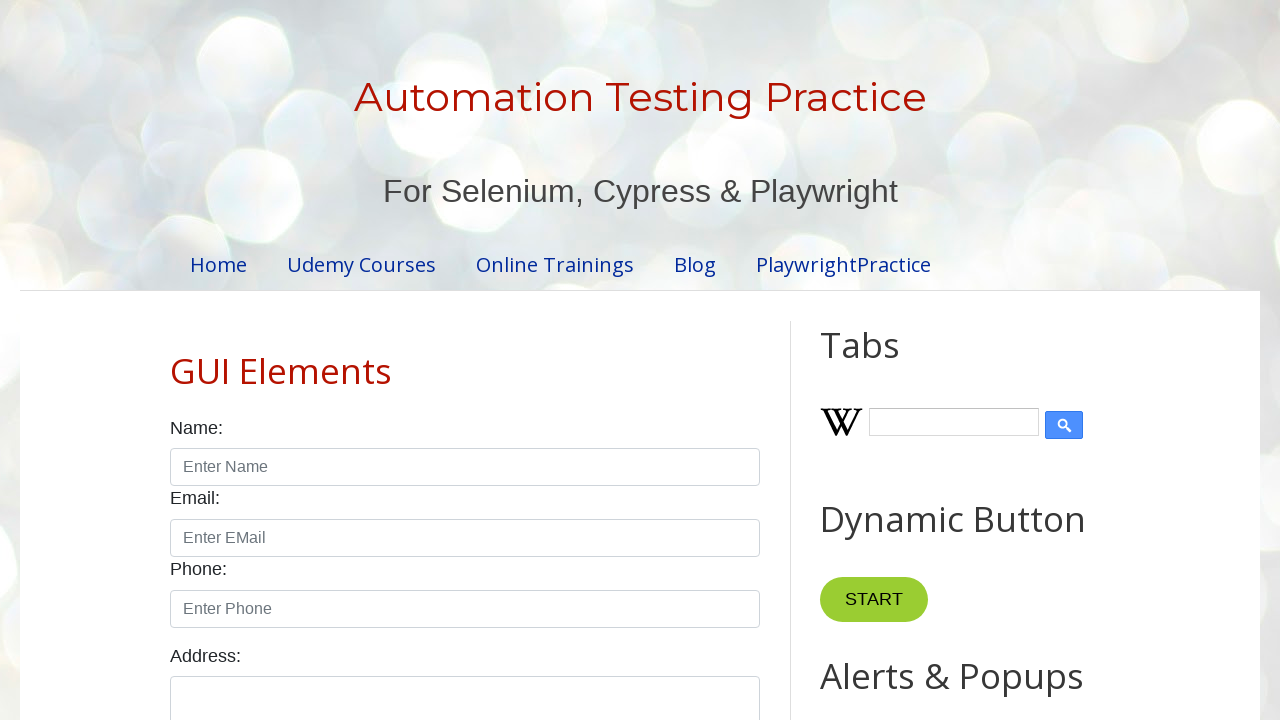

Clicked pagination link for page 1 at (416, 361) on //ul[@id='pagination']//li//a[contains(text(),'1')]
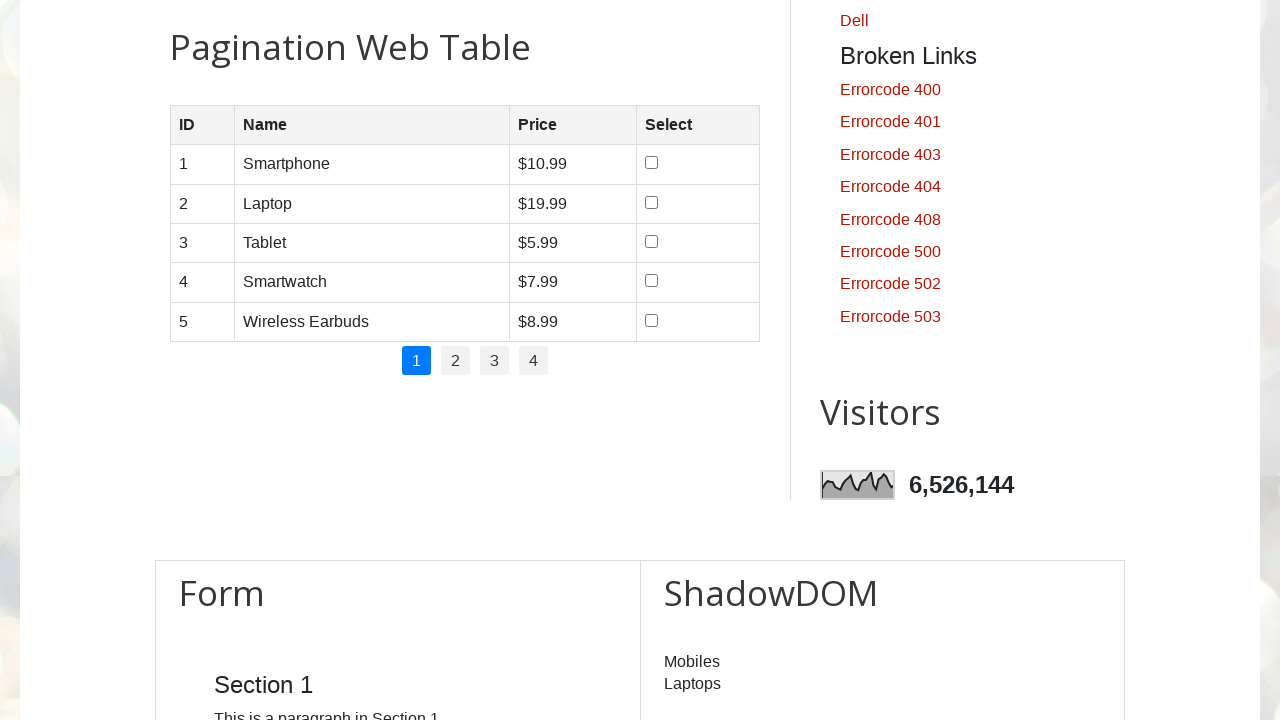

Verified row 1 column 1 exists after pagination
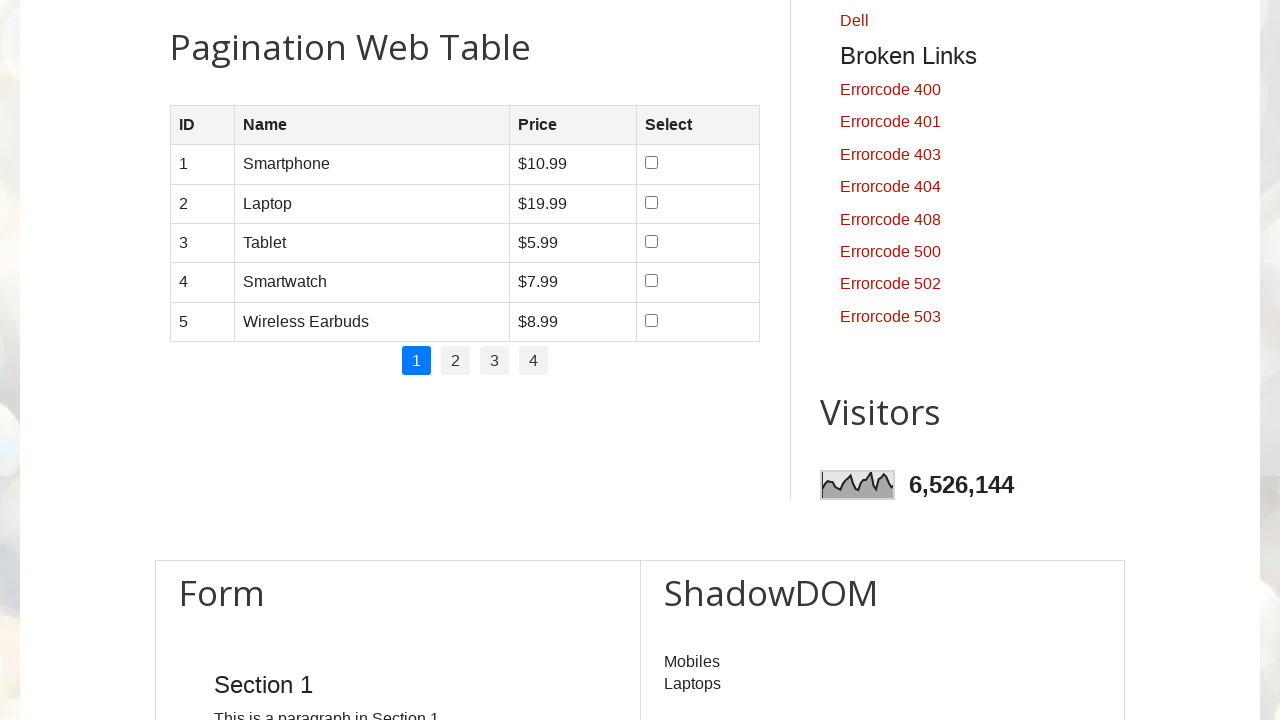

Verified row 1 column 2 exists after pagination
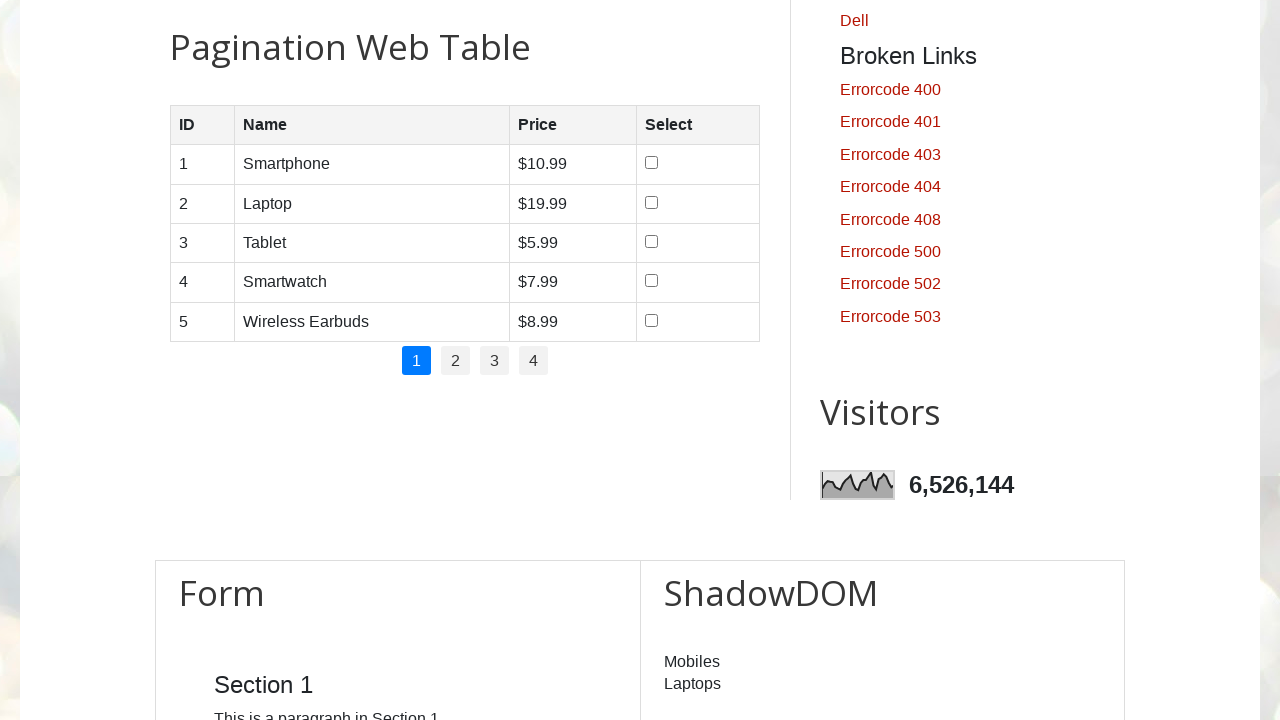

Verified row 1 column 3 exists after pagination
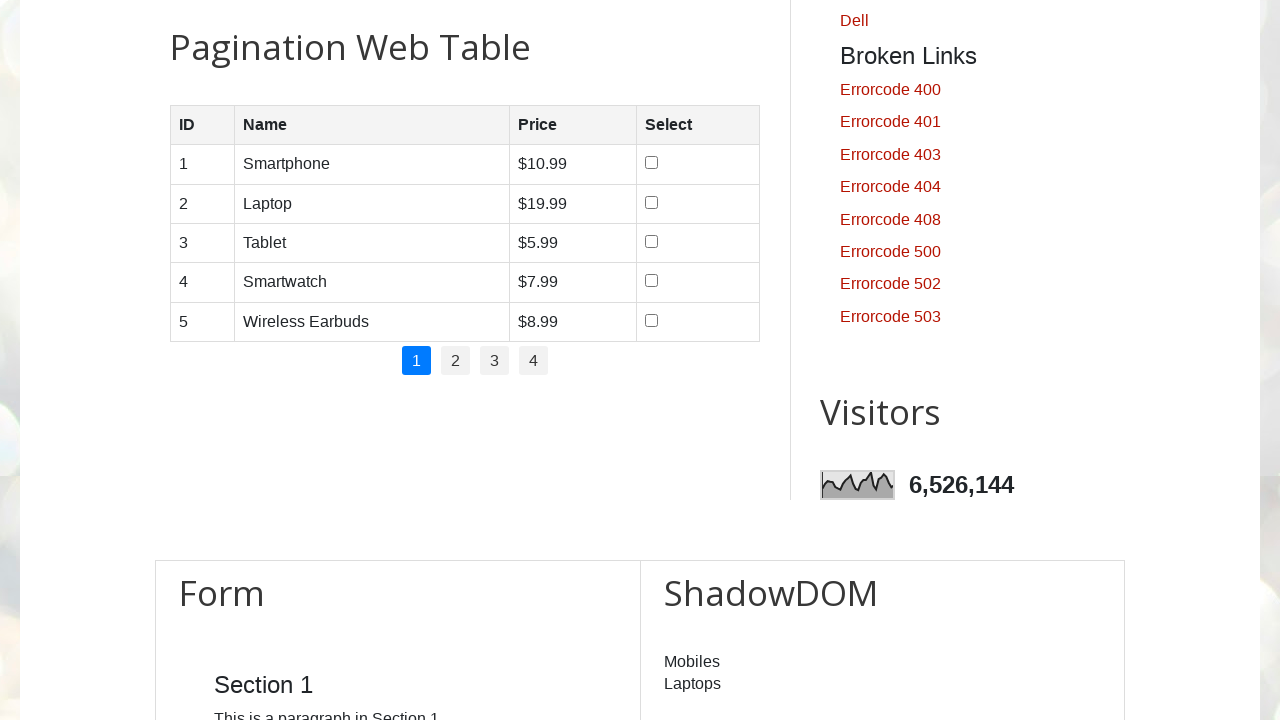

Clicked pagination link for page 2 at (456, 361) on //ul[@id='pagination']//li//a[contains(text(),'2')]
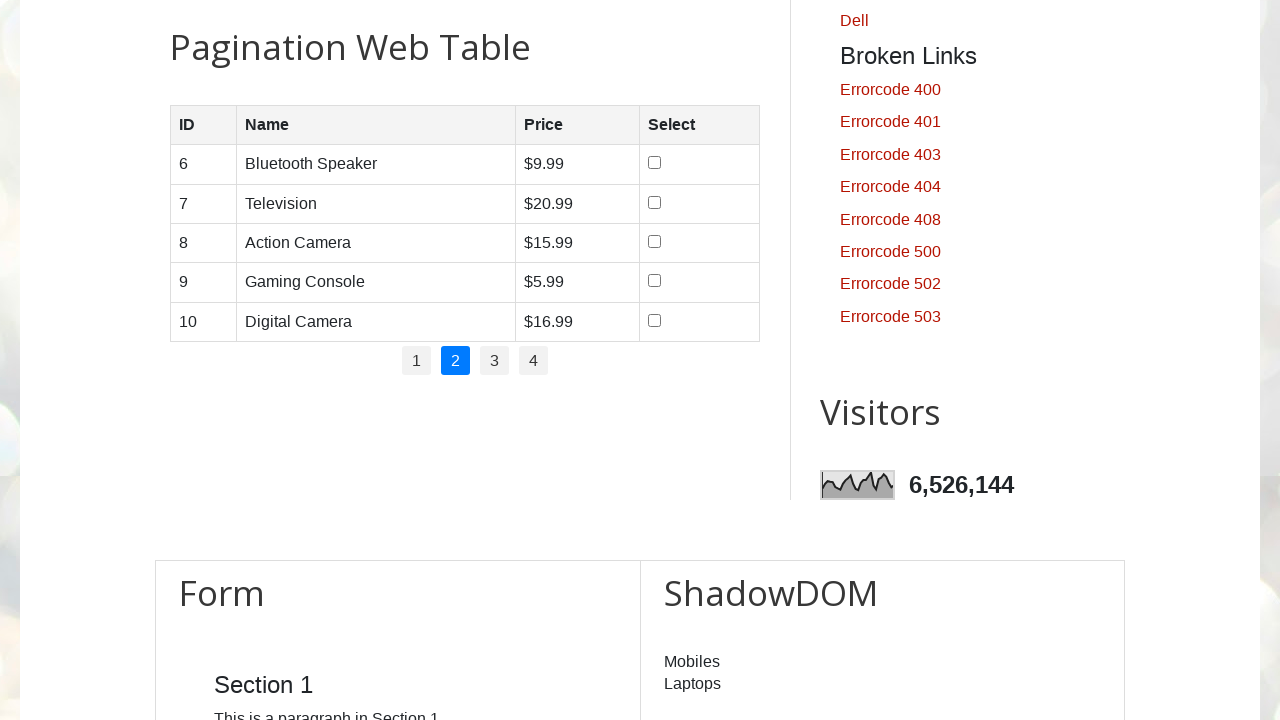

Verified row 2 column 1 exists after pagination
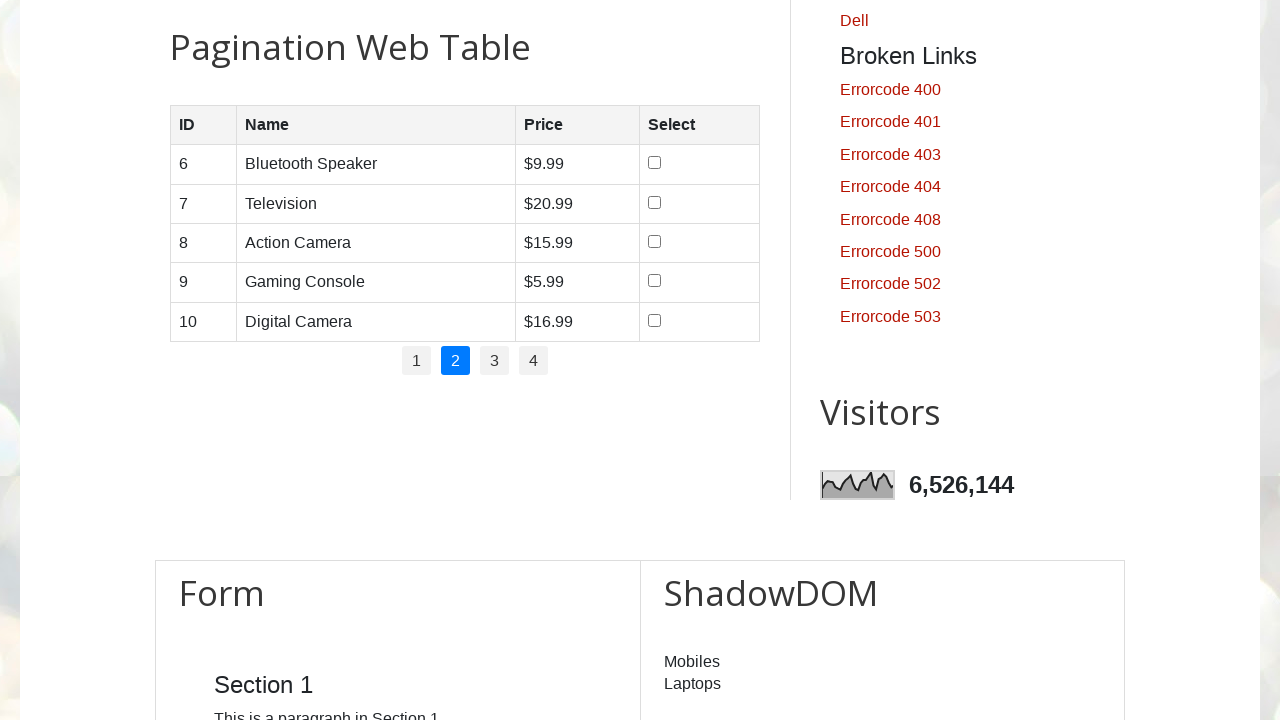

Verified row 2 column 2 exists after pagination
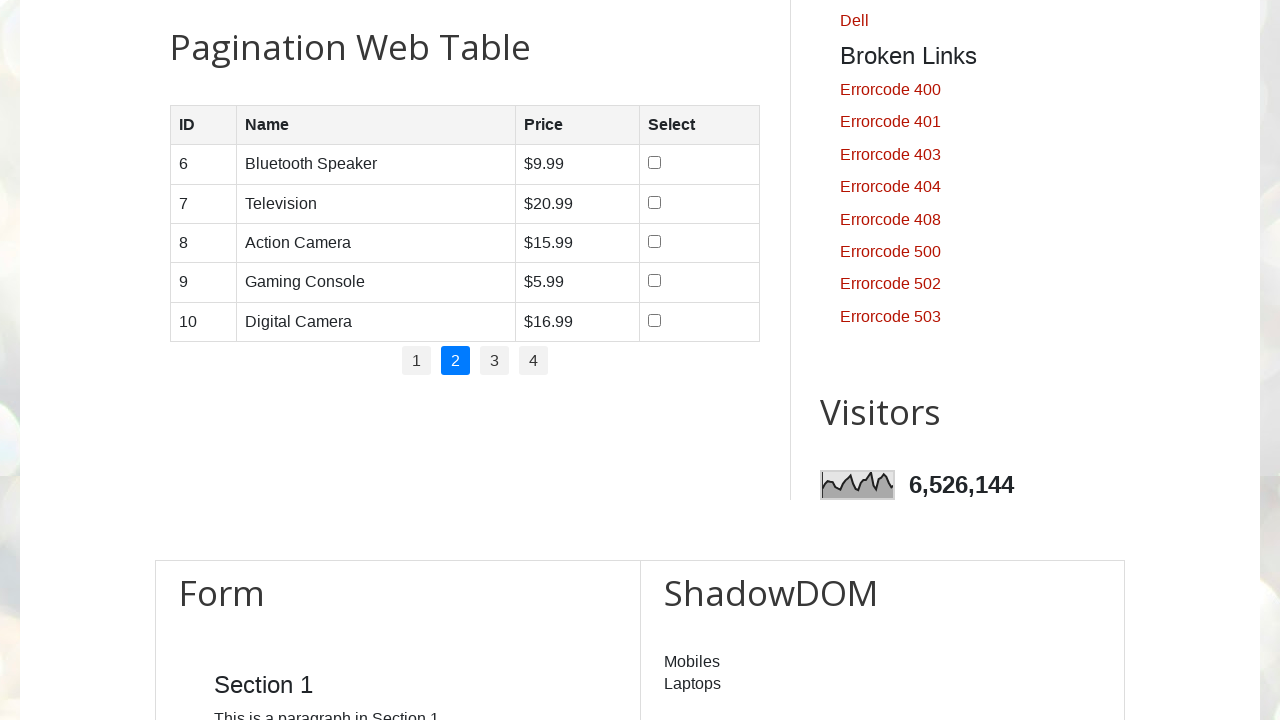

Verified row 2 column 3 exists after pagination
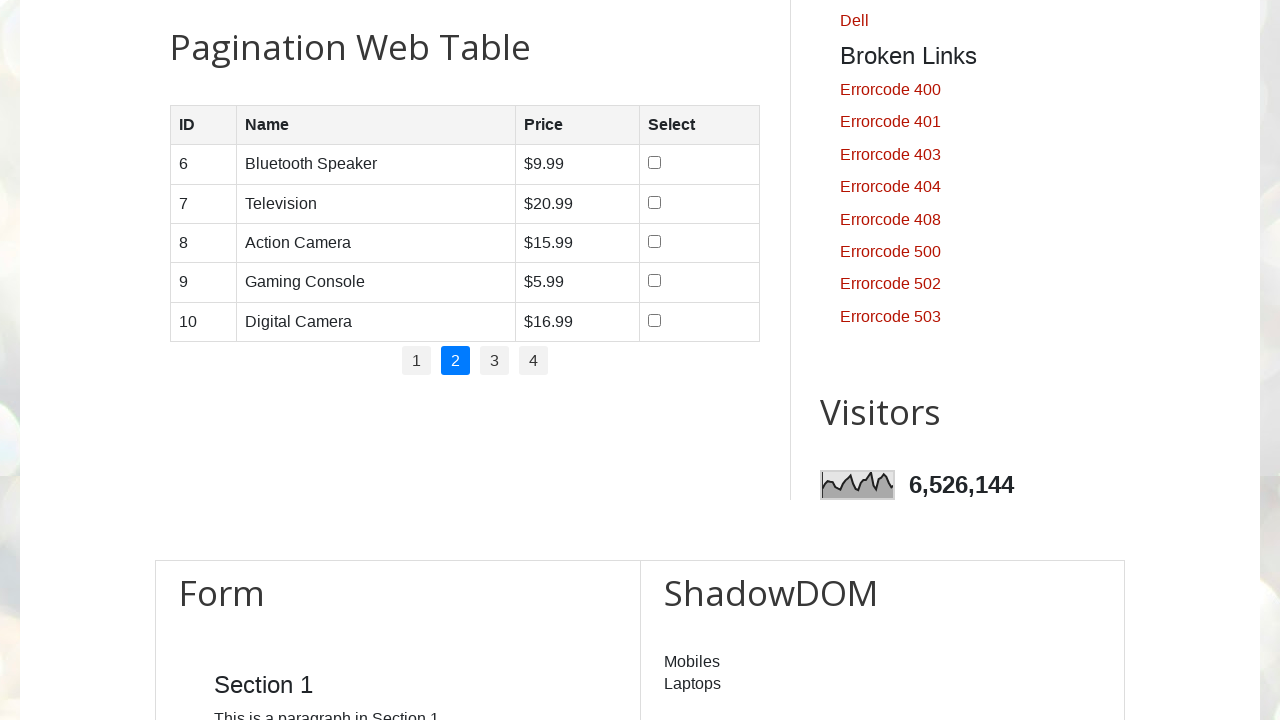

Clicked pagination link for page 3 at (494, 361) on //ul[@id='pagination']//li//a[contains(text(),'3')]
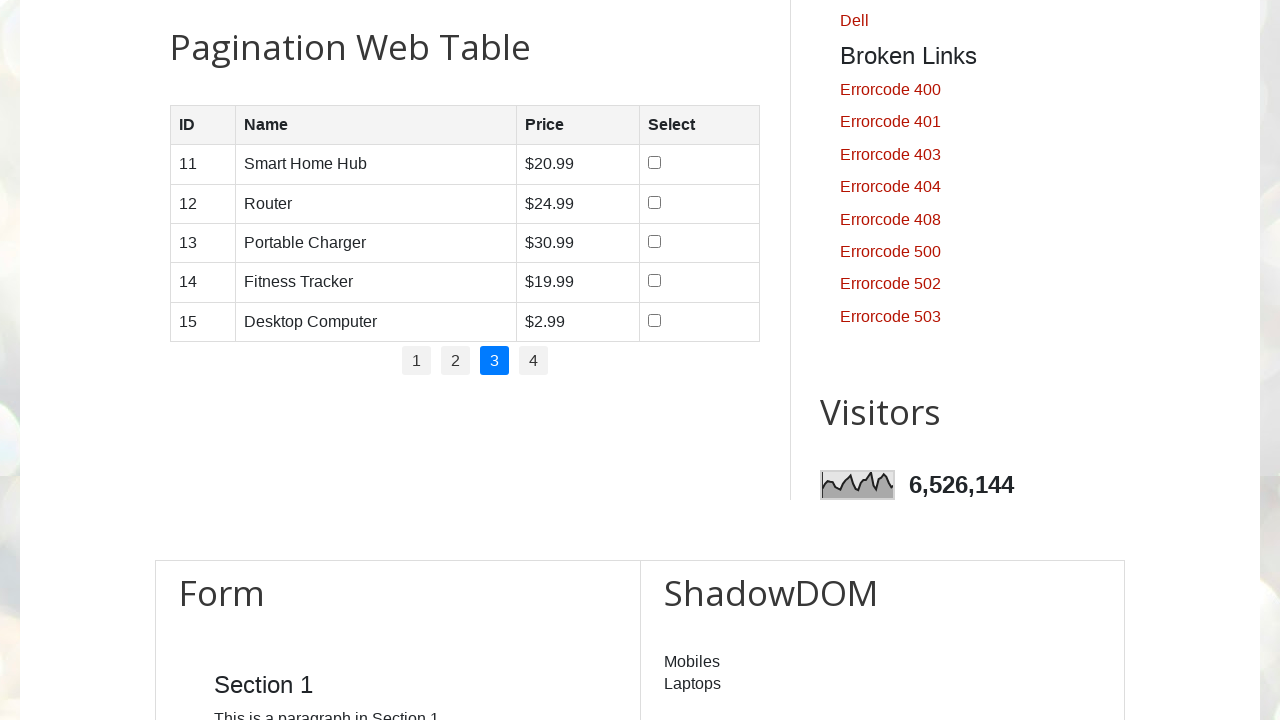

Verified row 3 column 1 exists after pagination
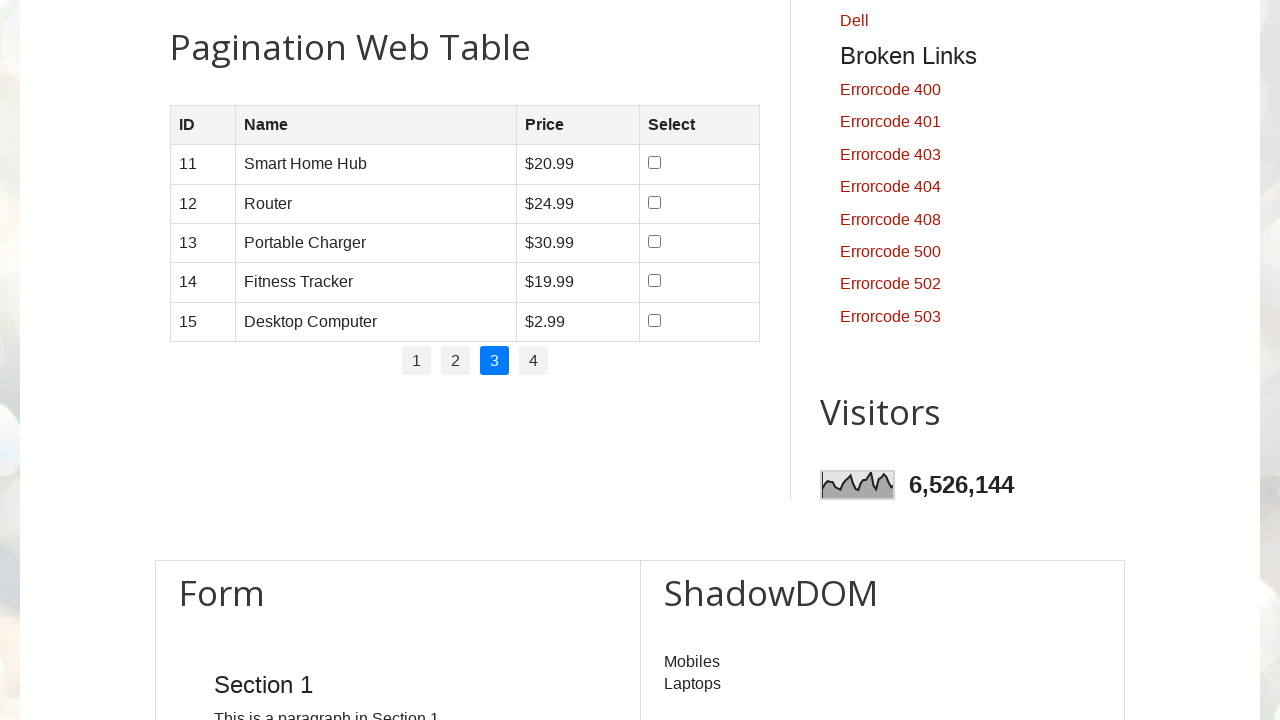

Verified row 3 column 2 exists after pagination
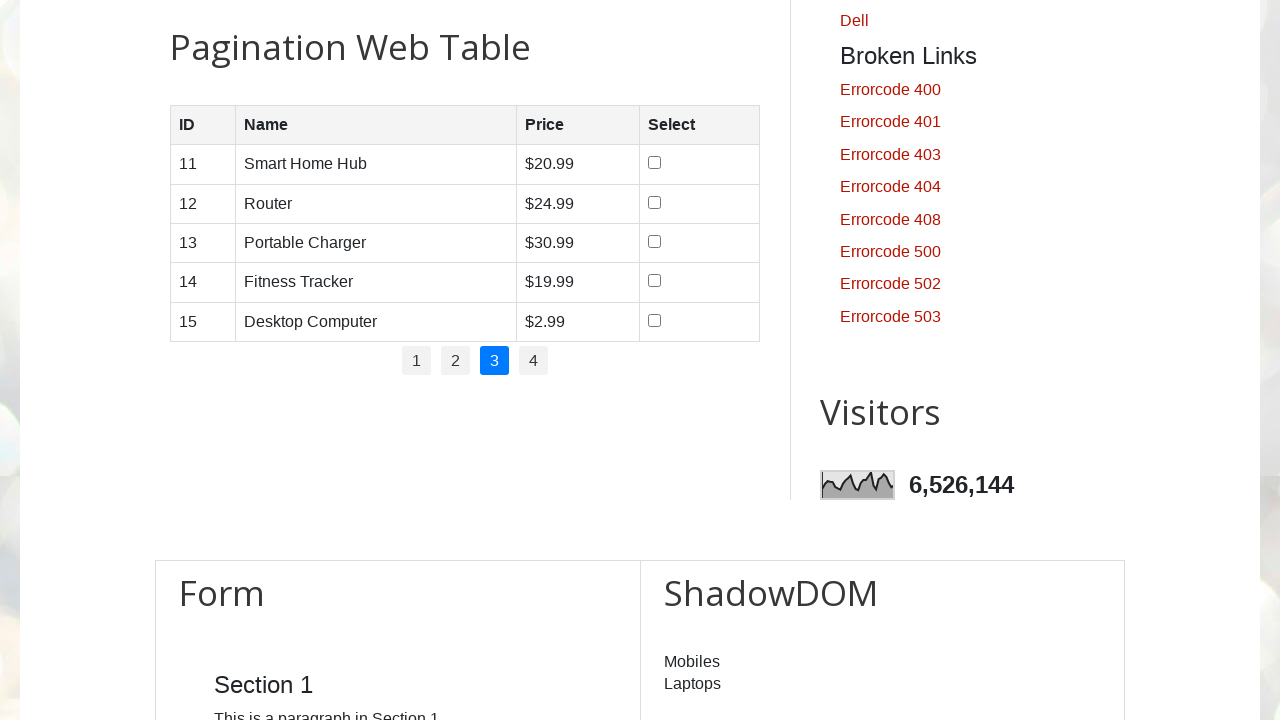

Verified row 3 column 3 exists after pagination
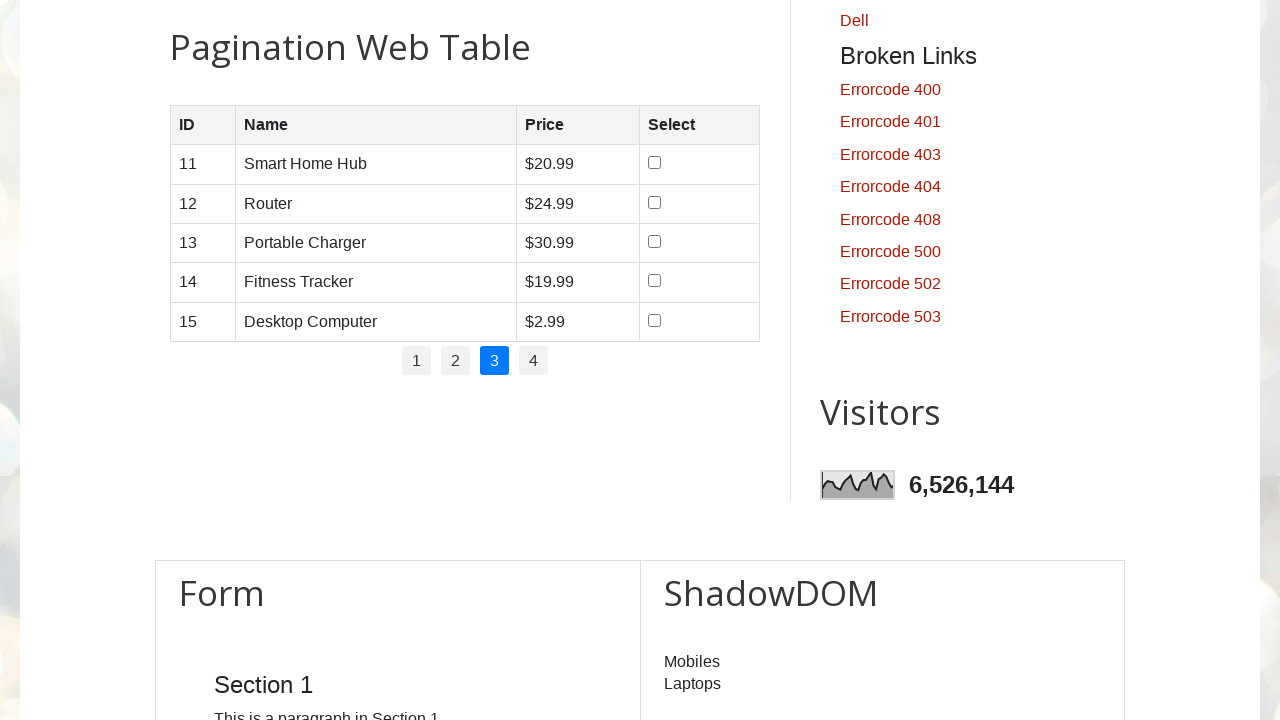

Clicked pagination link for page 4 at (534, 361) on //ul[@id='pagination']//li//a[contains(text(),'4')]
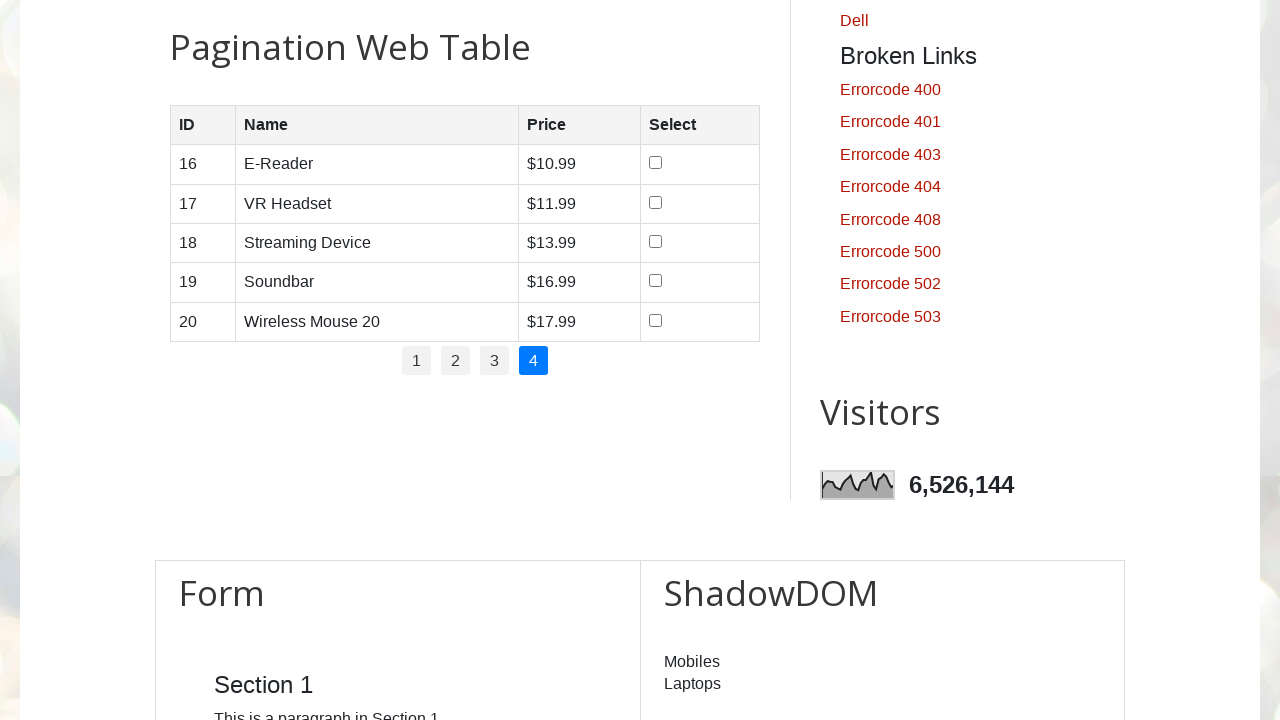

Verified row 4 column 1 exists after pagination
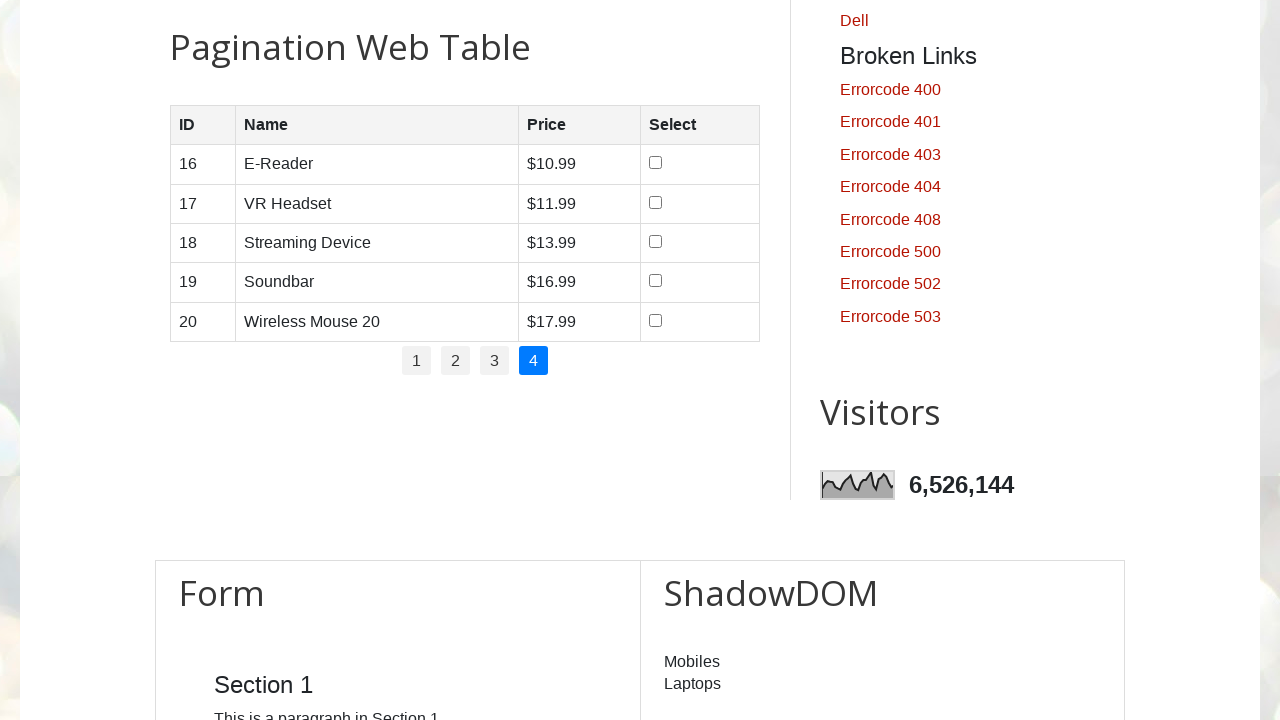

Verified row 4 column 2 exists after pagination
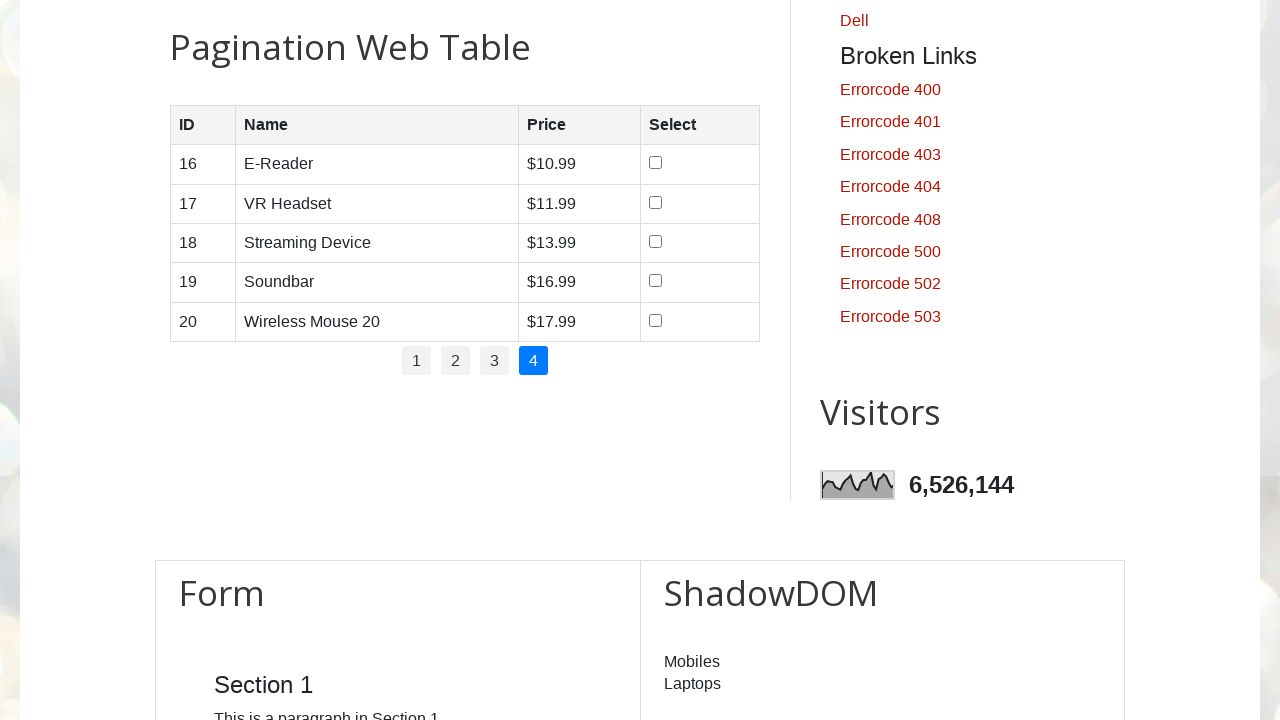

Verified row 4 column 3 exists after pagination
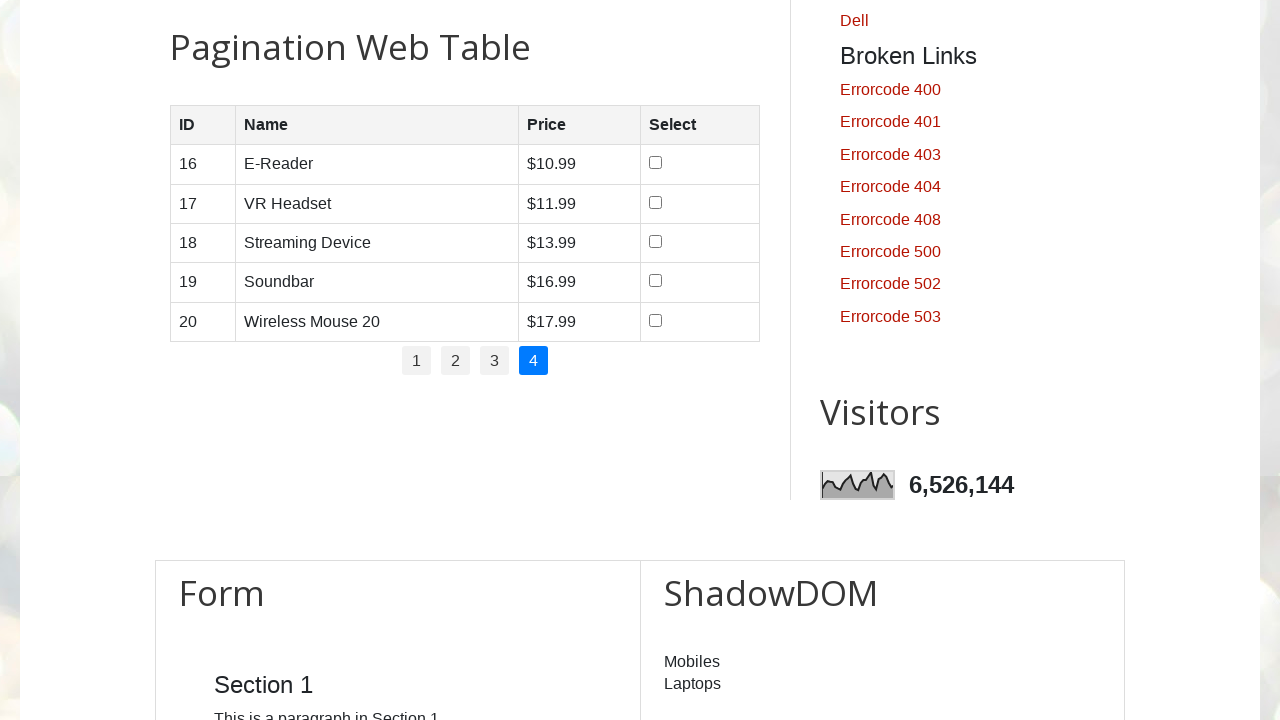

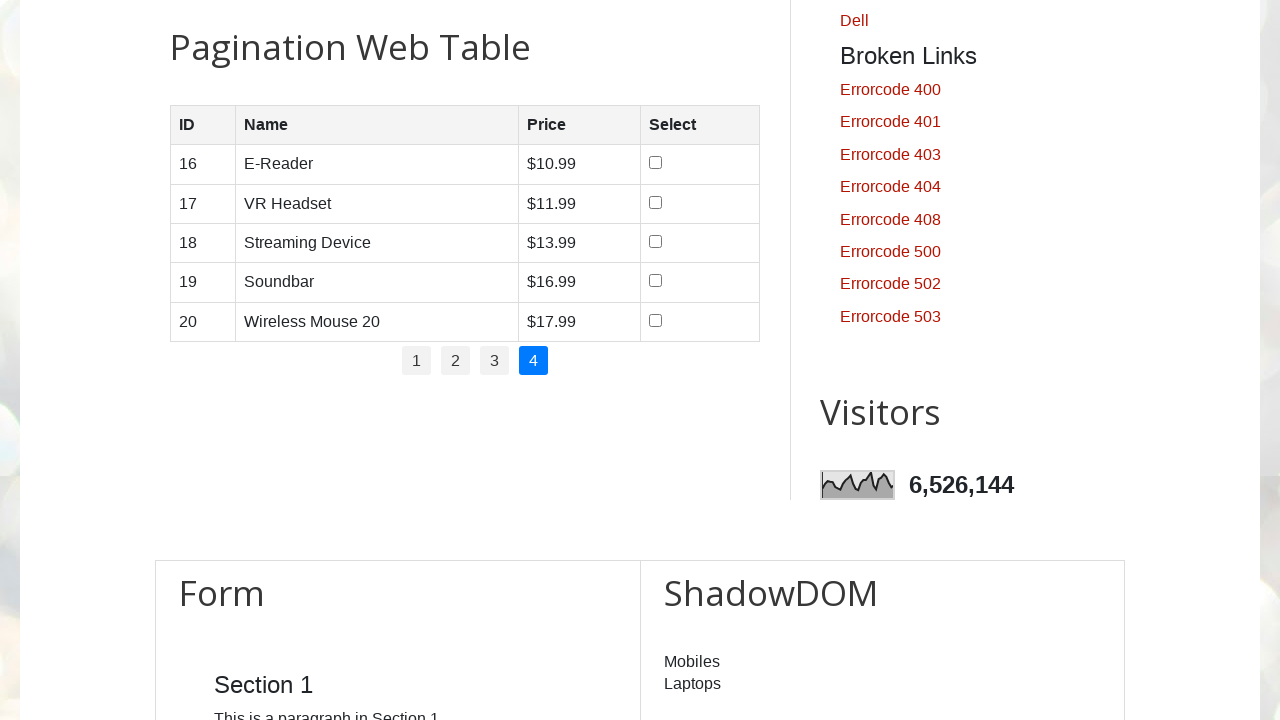